Tests a text input task by filling a textarea with the answer "get()" and clicking the submit button to verify the solution

Starting URL: https://suninjuly.github.io/text_input_task.html

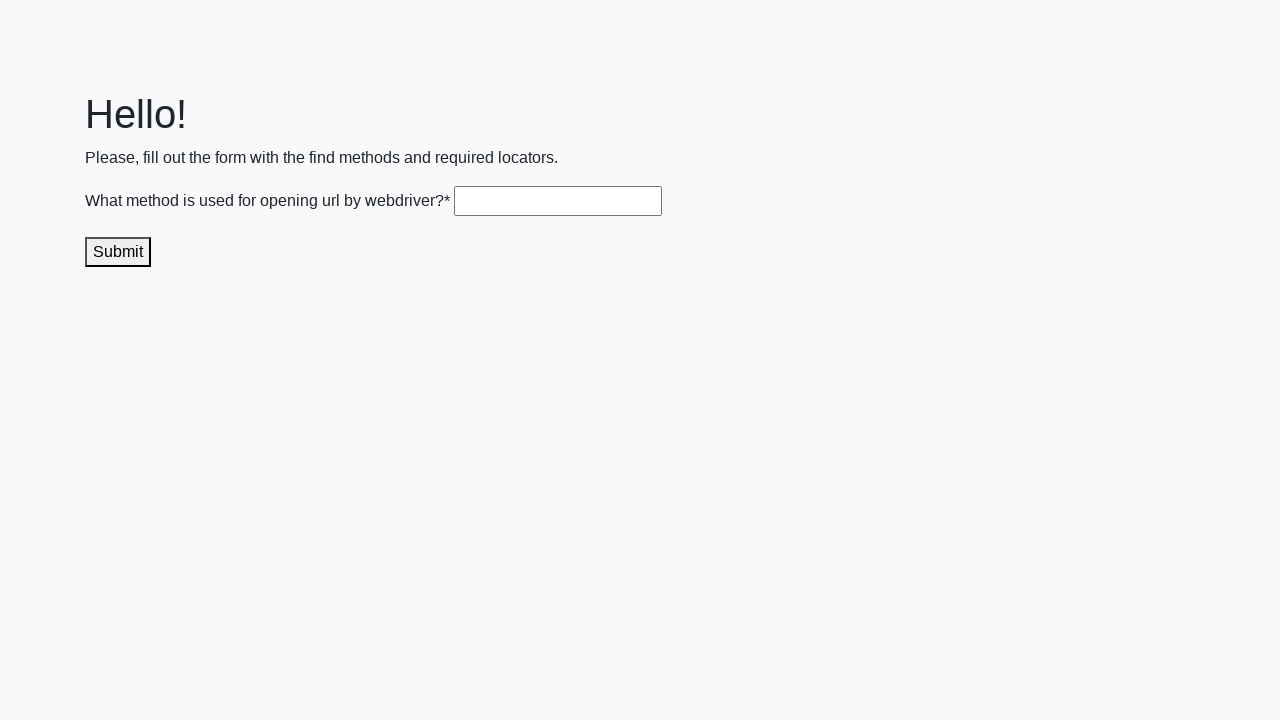

Filled textarea with answer 'get()' on .textarea
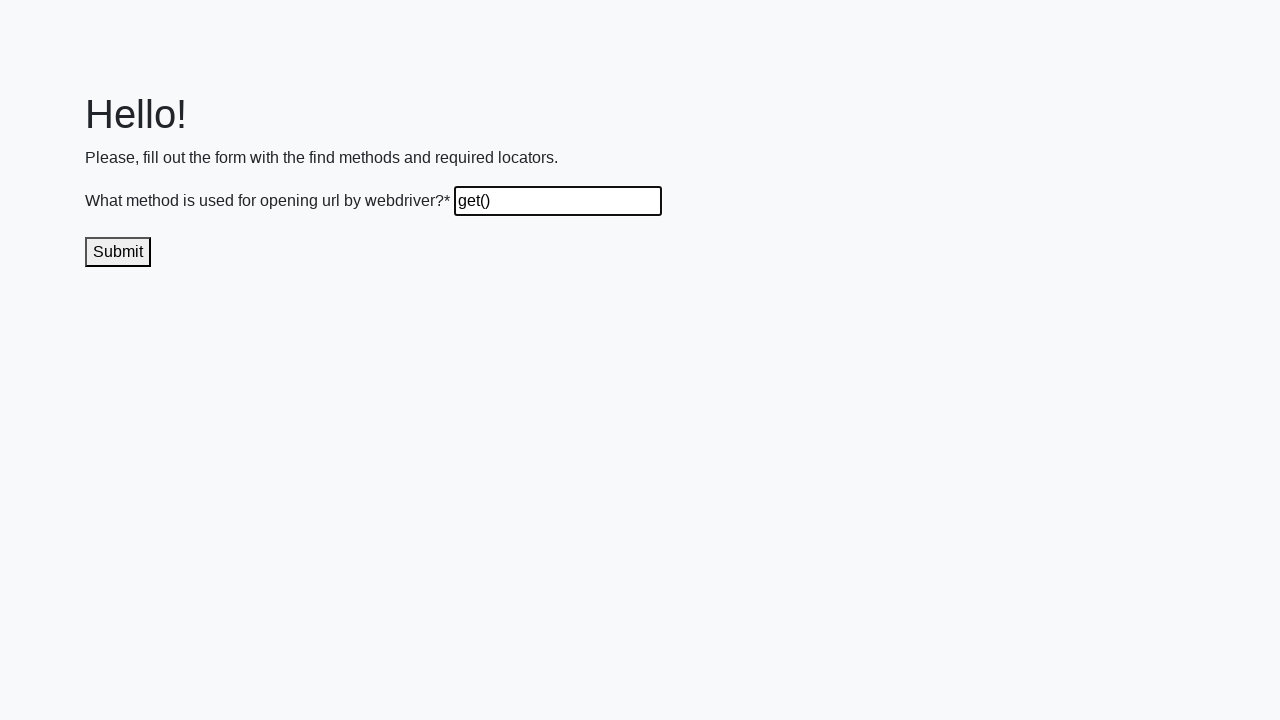

Clicked submit button to verify solution at (118, 252) on .submit-submission
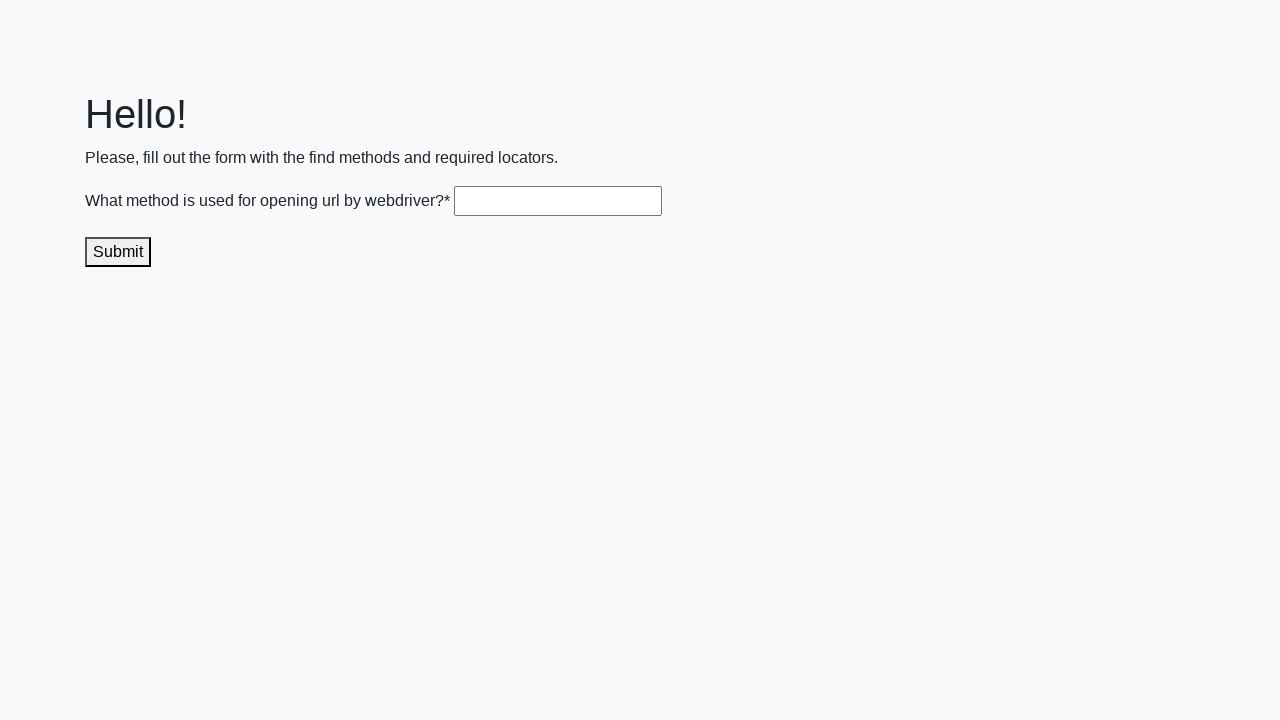

Waited 1 second to see result
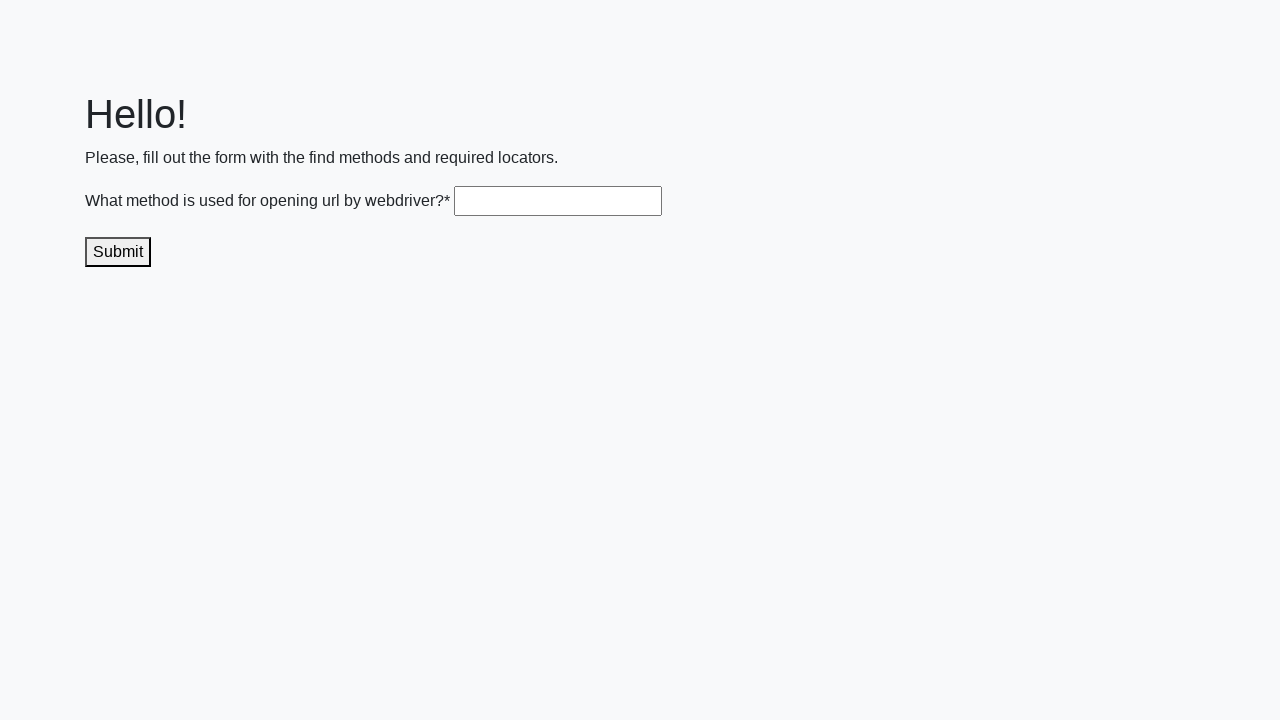

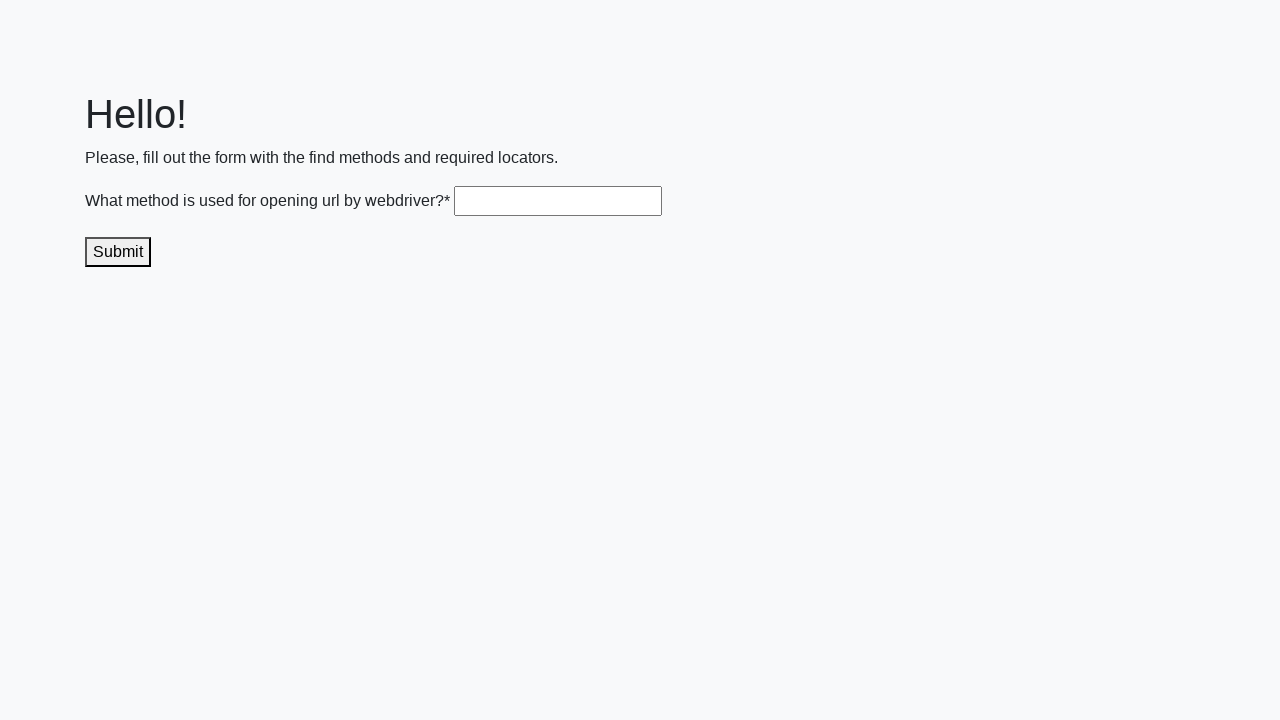